Navigates to the GrubHub website homepage

Starting URL: http://grubhub.com

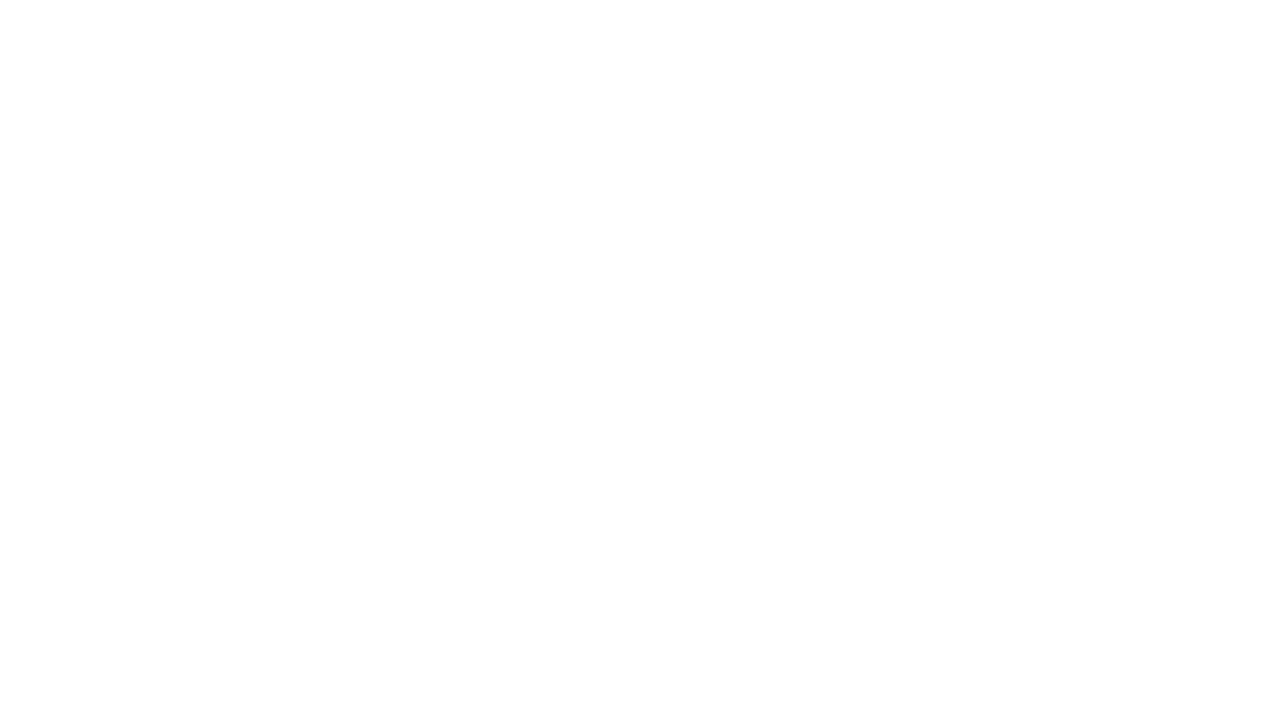

Navigated to GrubHub homepage at http://grubhub.com
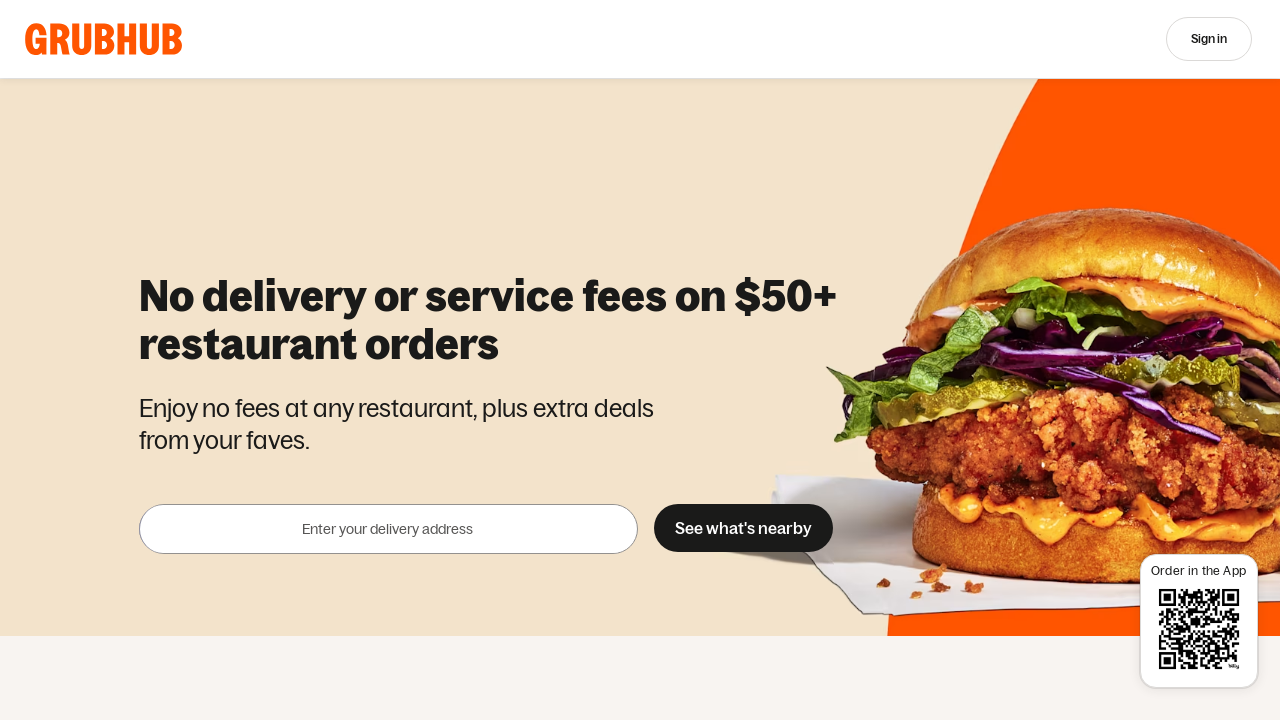

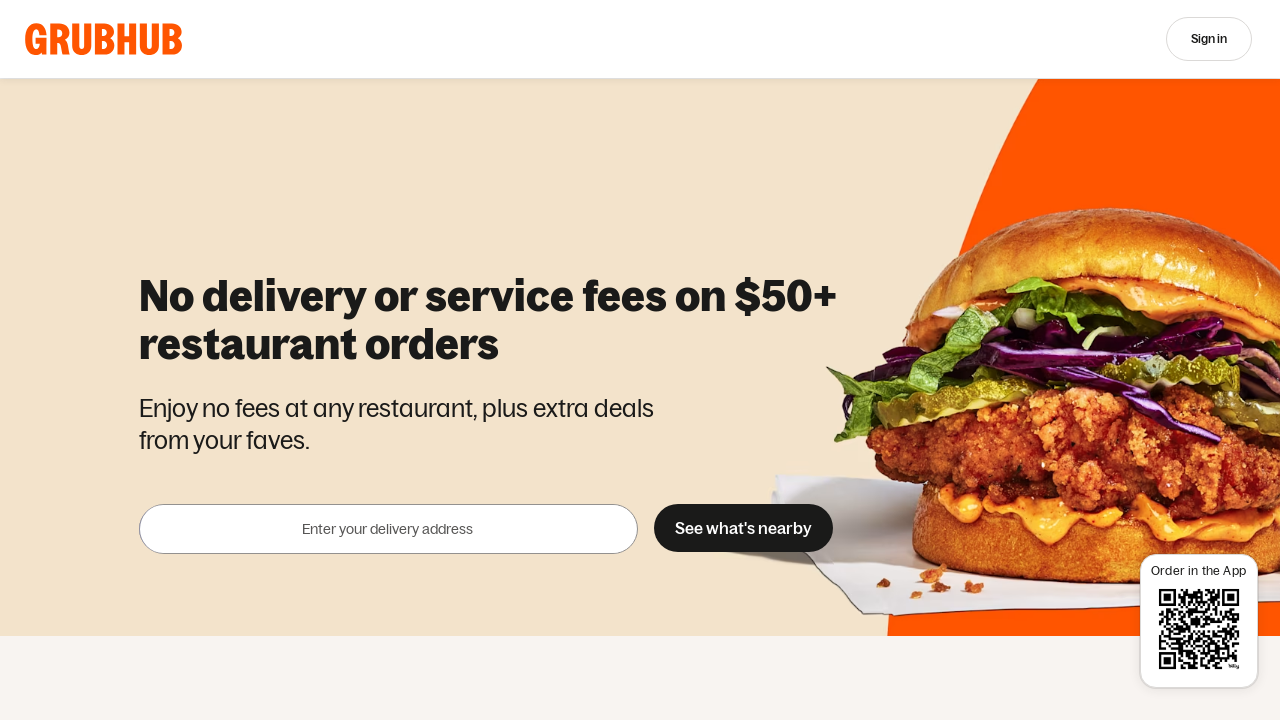